Tests dynamic content loading by clicking a button and waiting for "Hello World!" text to appear

Starting URL: https://automationfc.github.io/dynamic-loading/

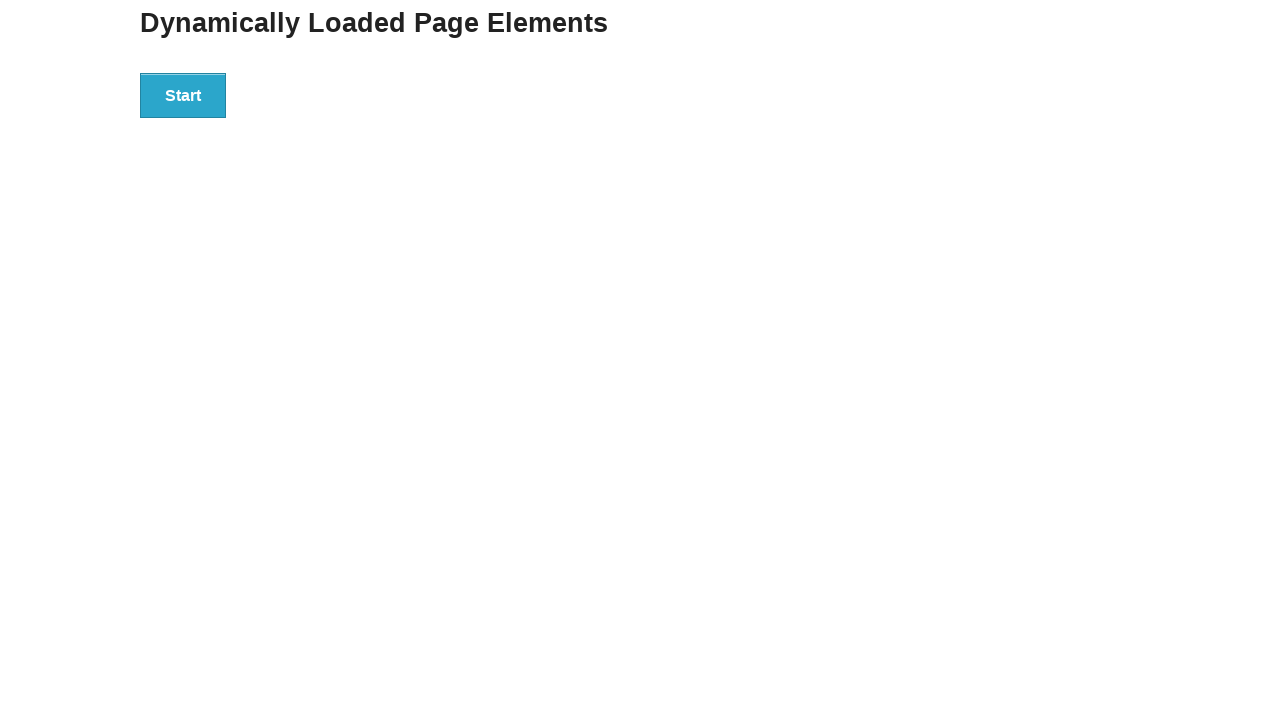

Clicked the start button to trigger dynamic loading at (183, 95) on div[id='start'] button
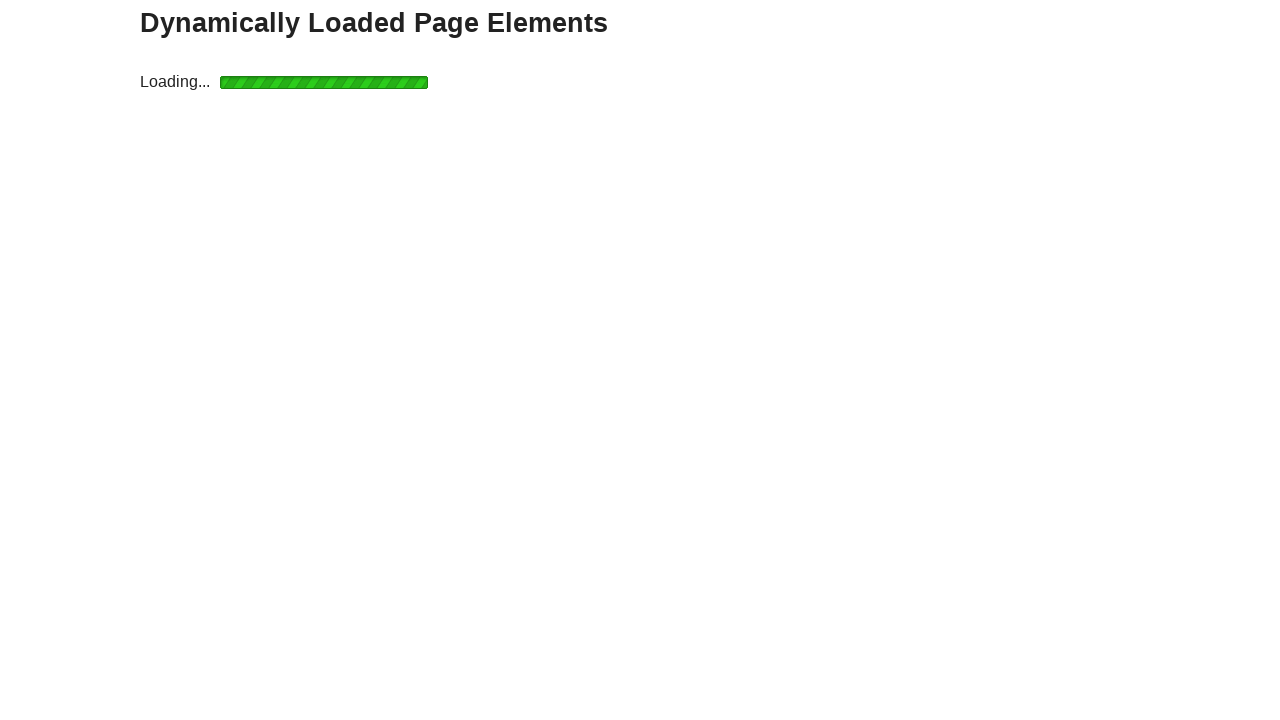

Waited for 'Hello World!' text to appear in finish element
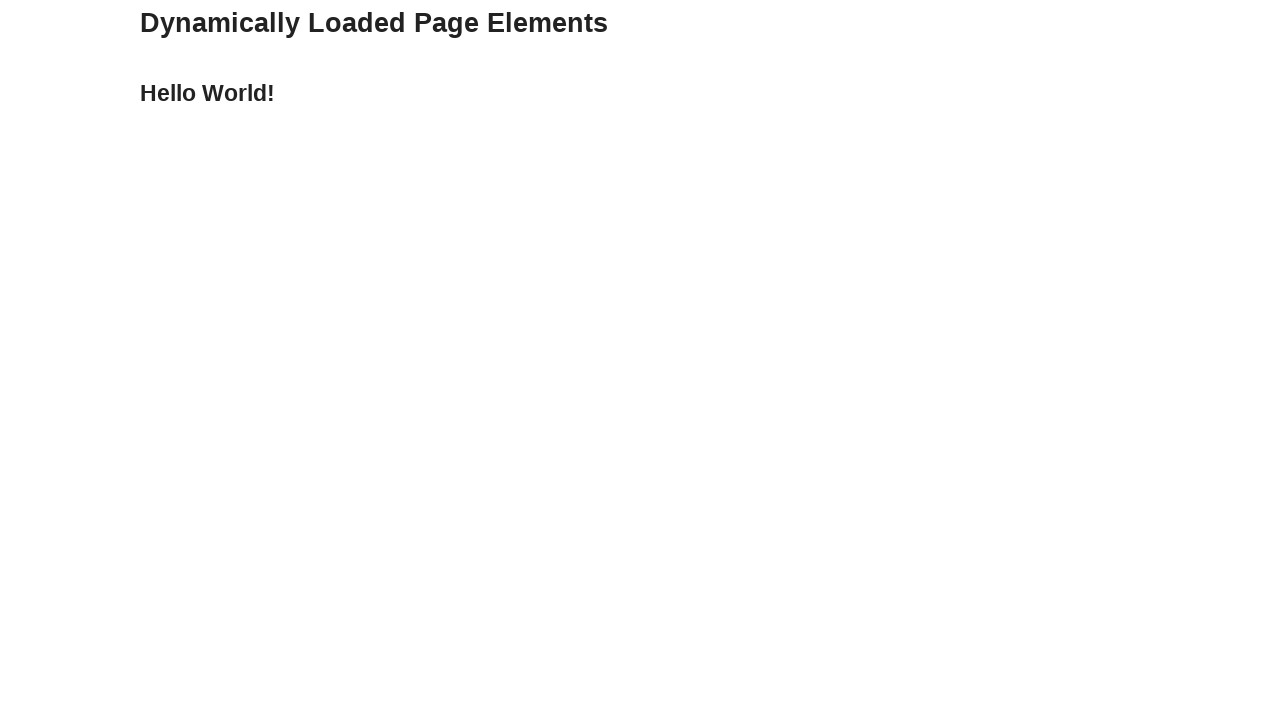

Verified that the element text content equals 'Hello World!'
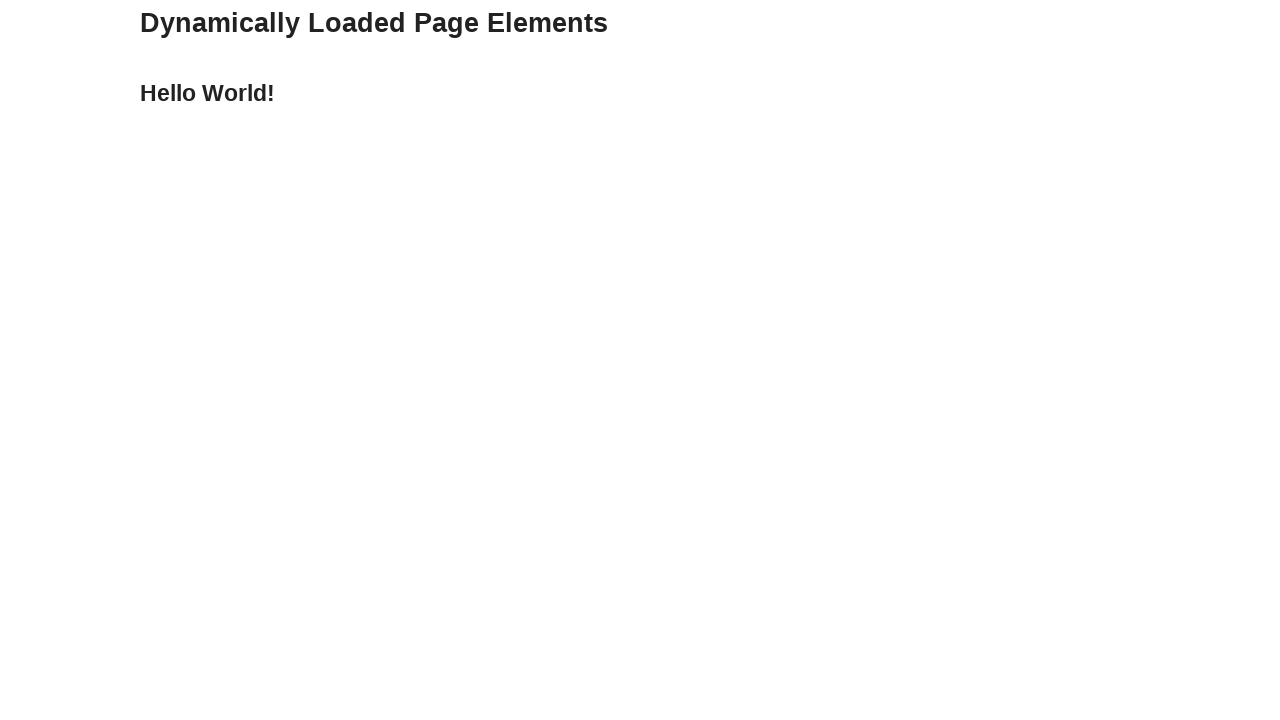

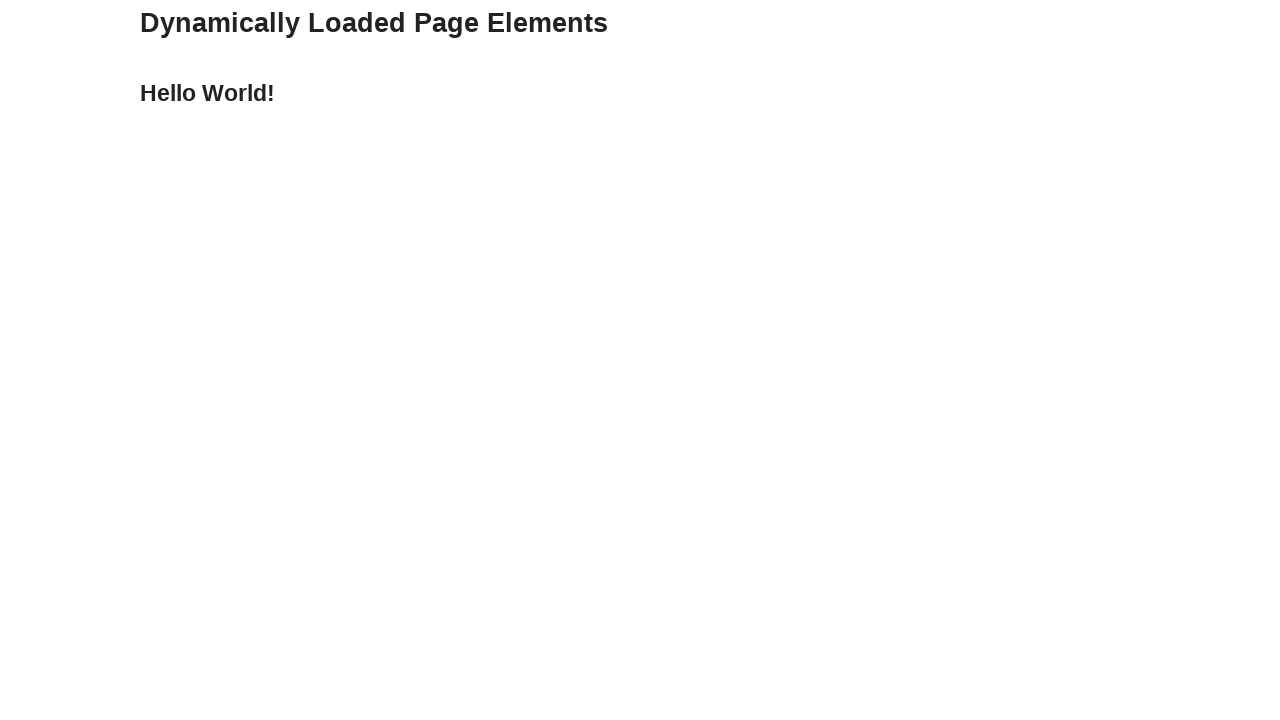